Tests JavaScript alert functionality by clicking an alert button, verifying the alert text is "I am a JS Alert", accepting the alert, and verifying the button is still enabled after dismissing the alert.

Starting URL: https://the-internet.herokuapp.com/javascript_alerts

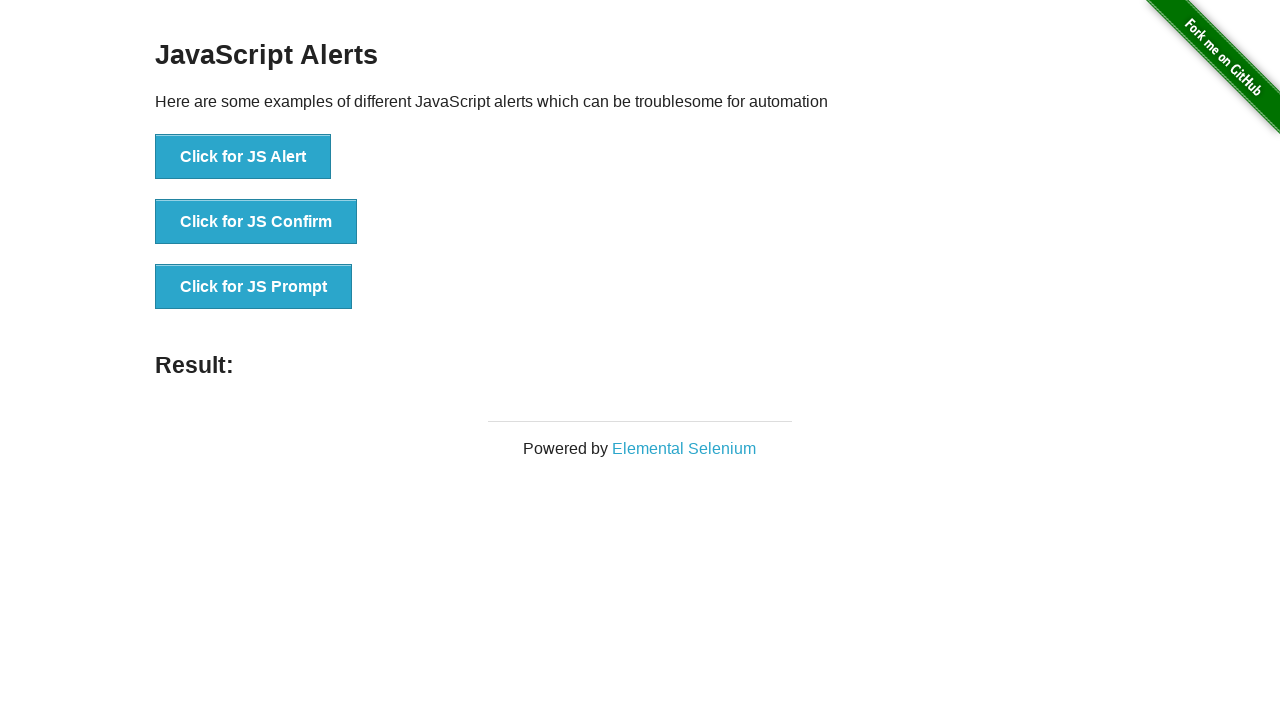

Navigated to JavaScript alerts test page
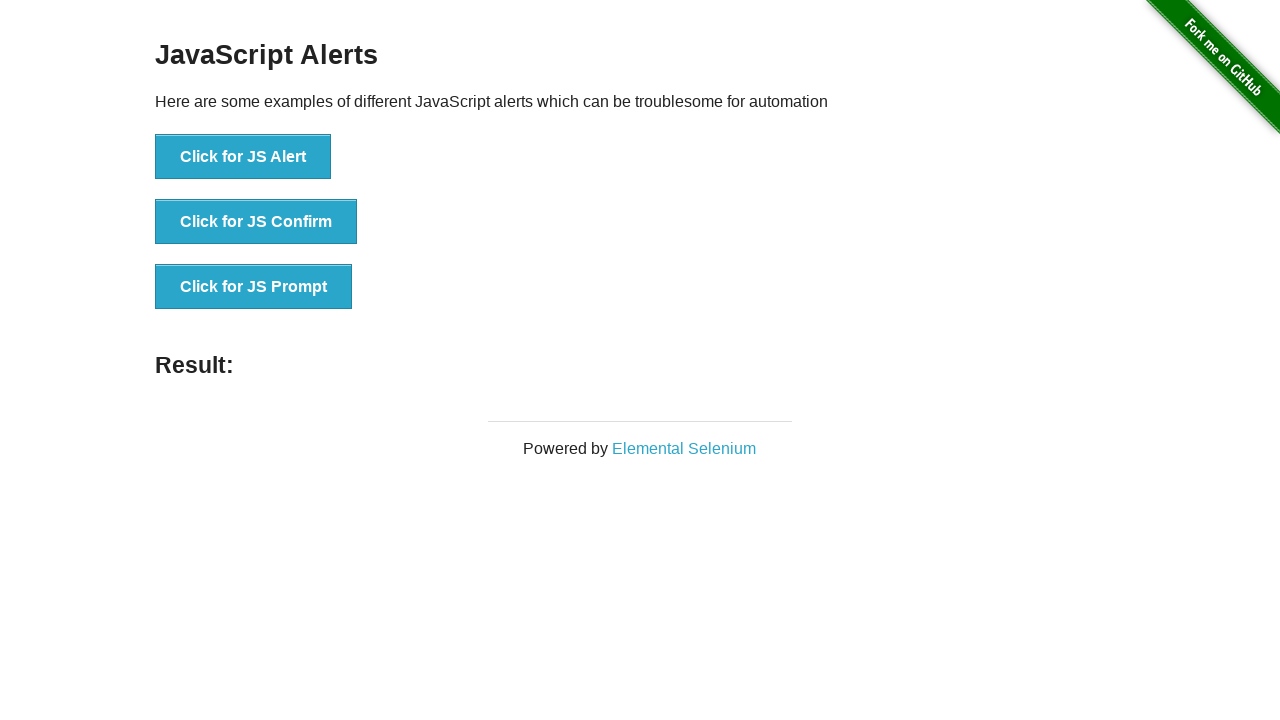

Clicked the JS Alert button at (243, 157) on xpath=//*[text()='Click for JS Alert']
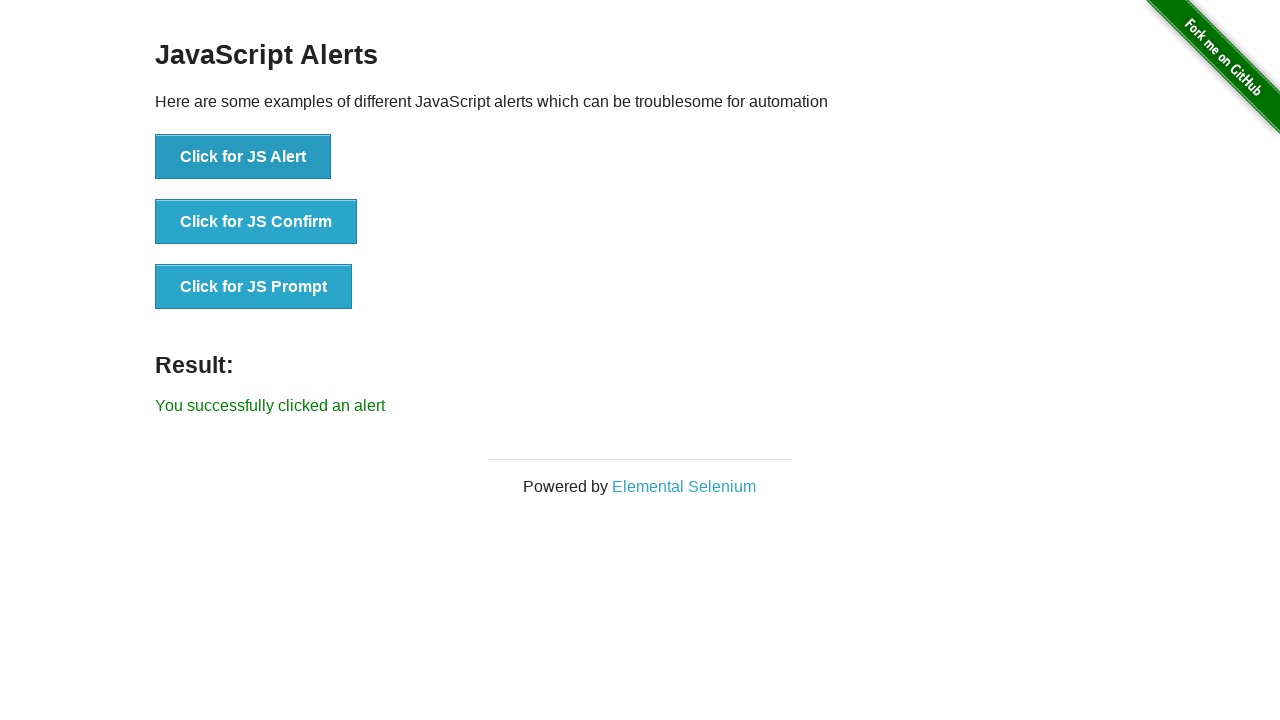

Set up dialog handler to capture and accept alerts
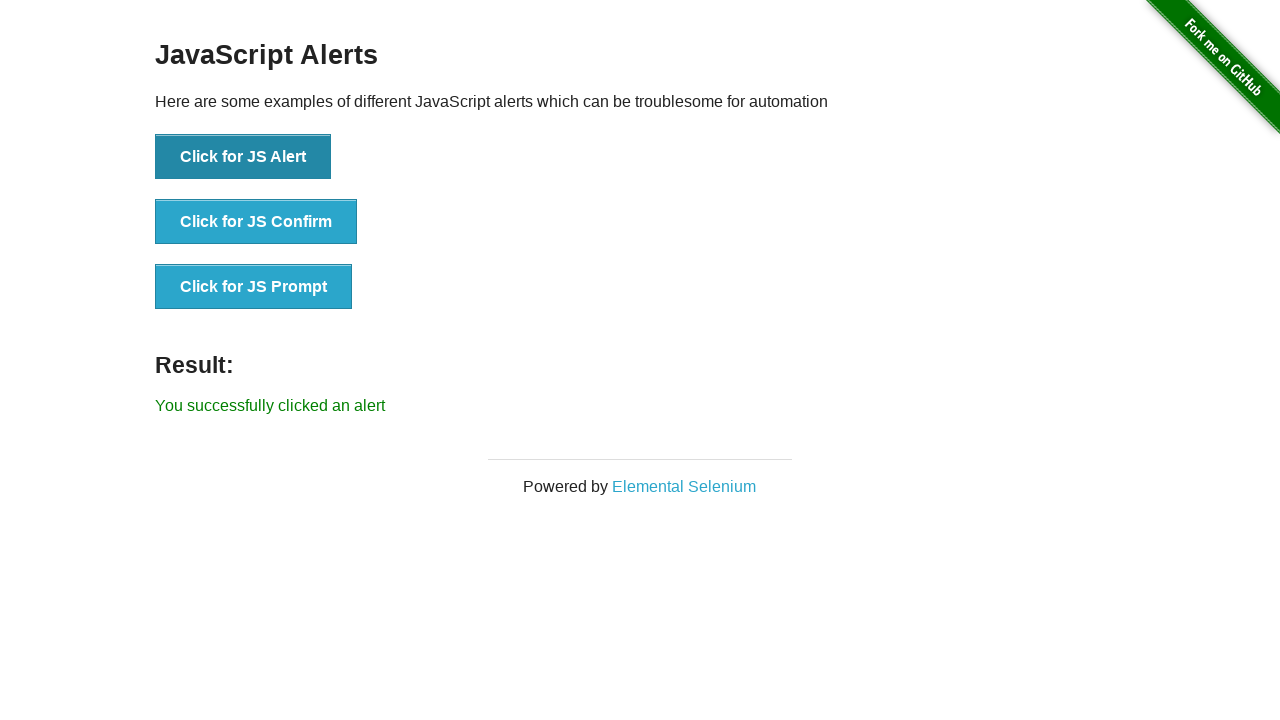

Clicked the JS Alert button to trigger dialog at (243, 157) on xpath=//*[text()='Click for JS Alert']
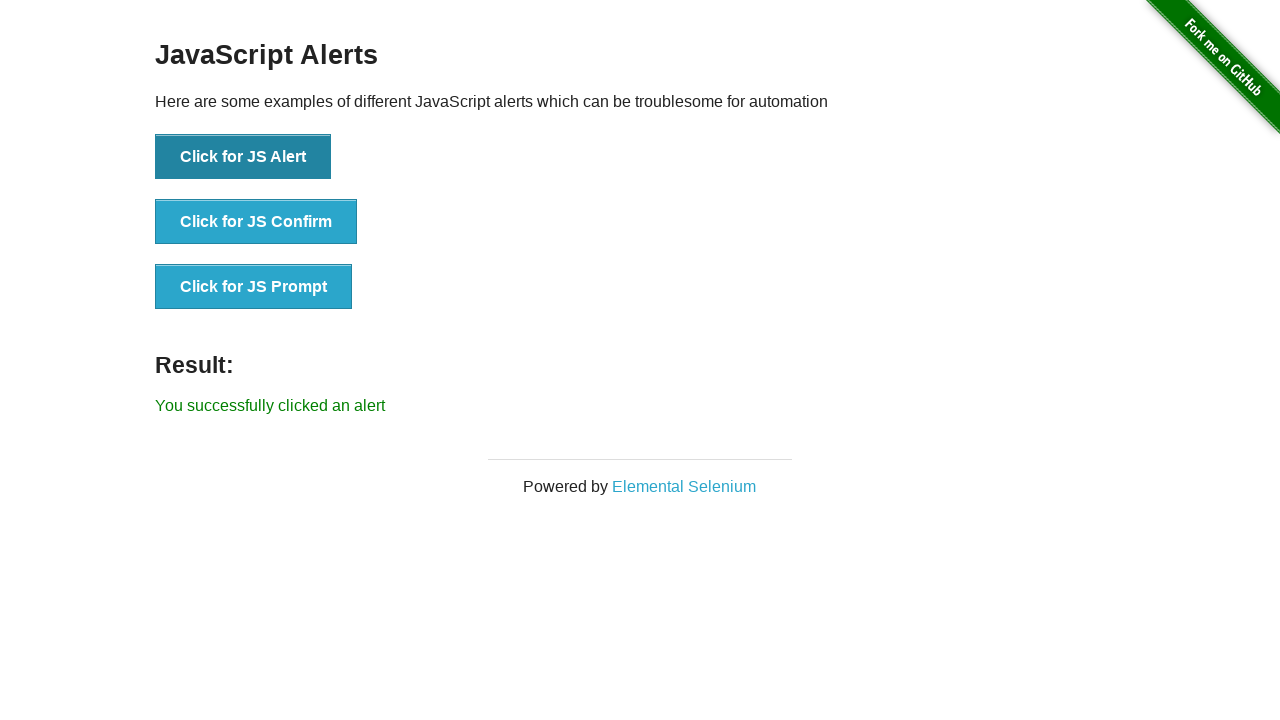

Waited for dialog to be handled
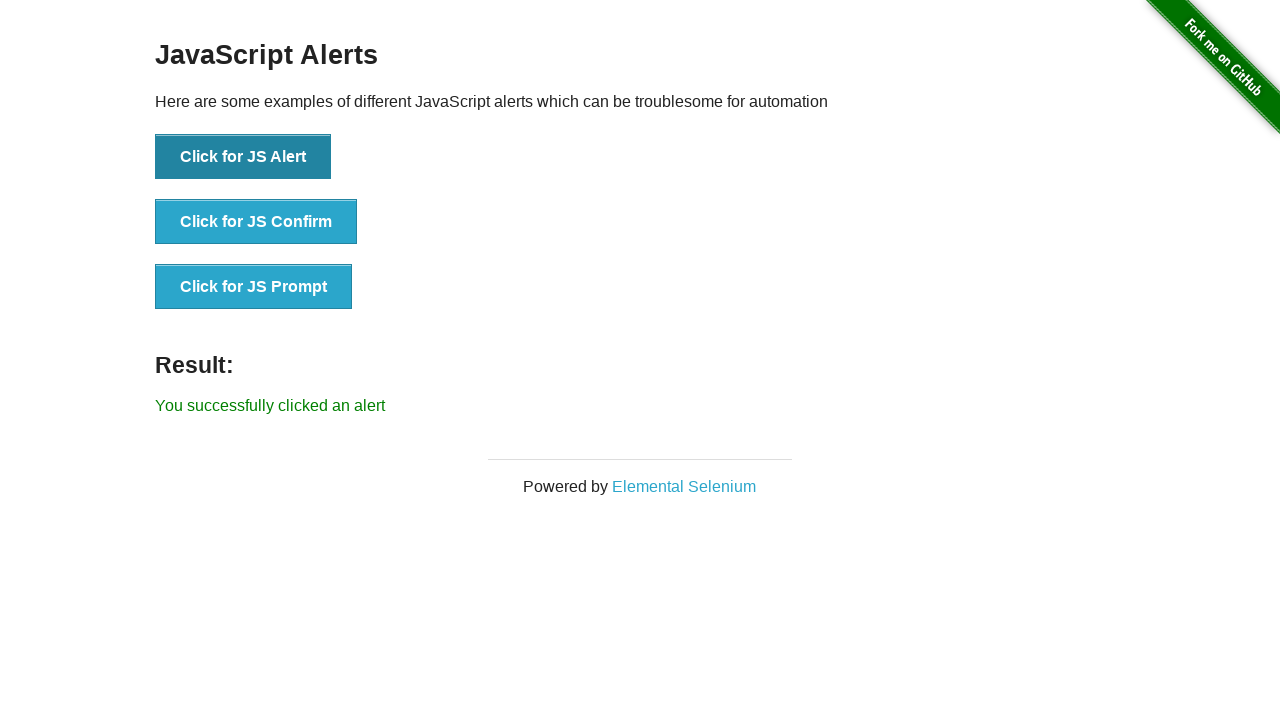

Verified alert text is 'I am a JS Alert'
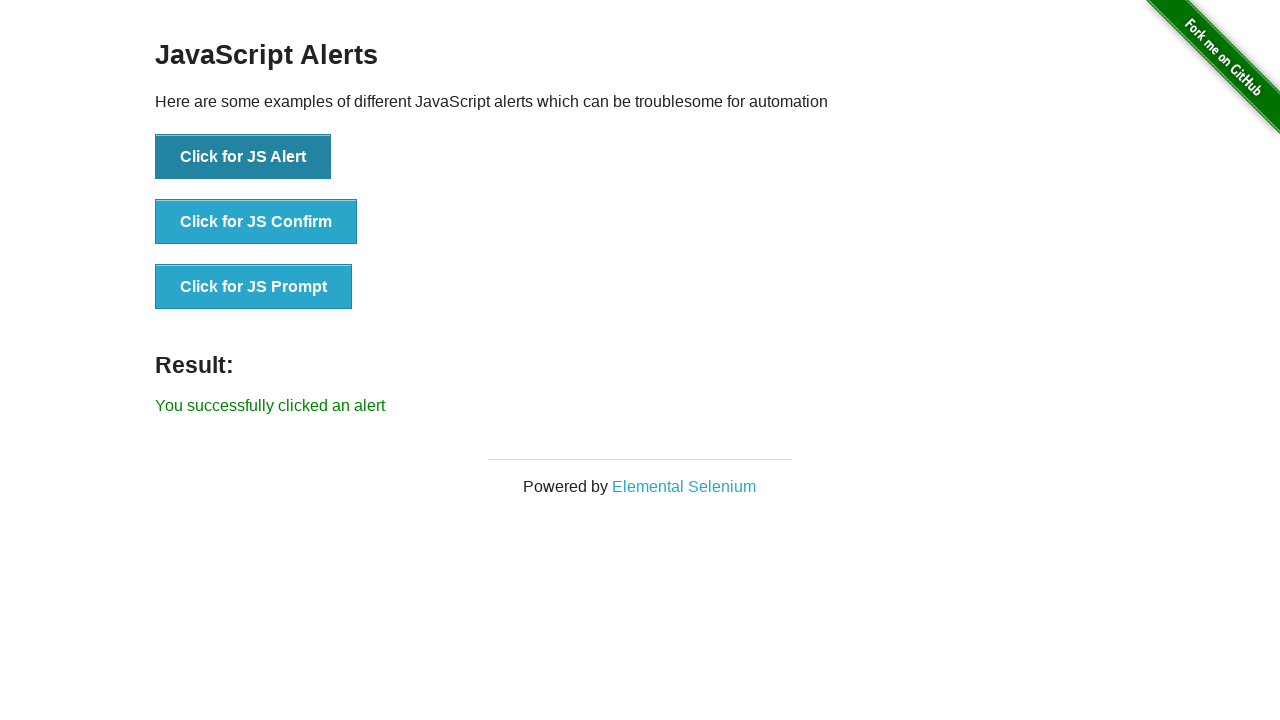

Verified alert button is still enabled after dismissing alert
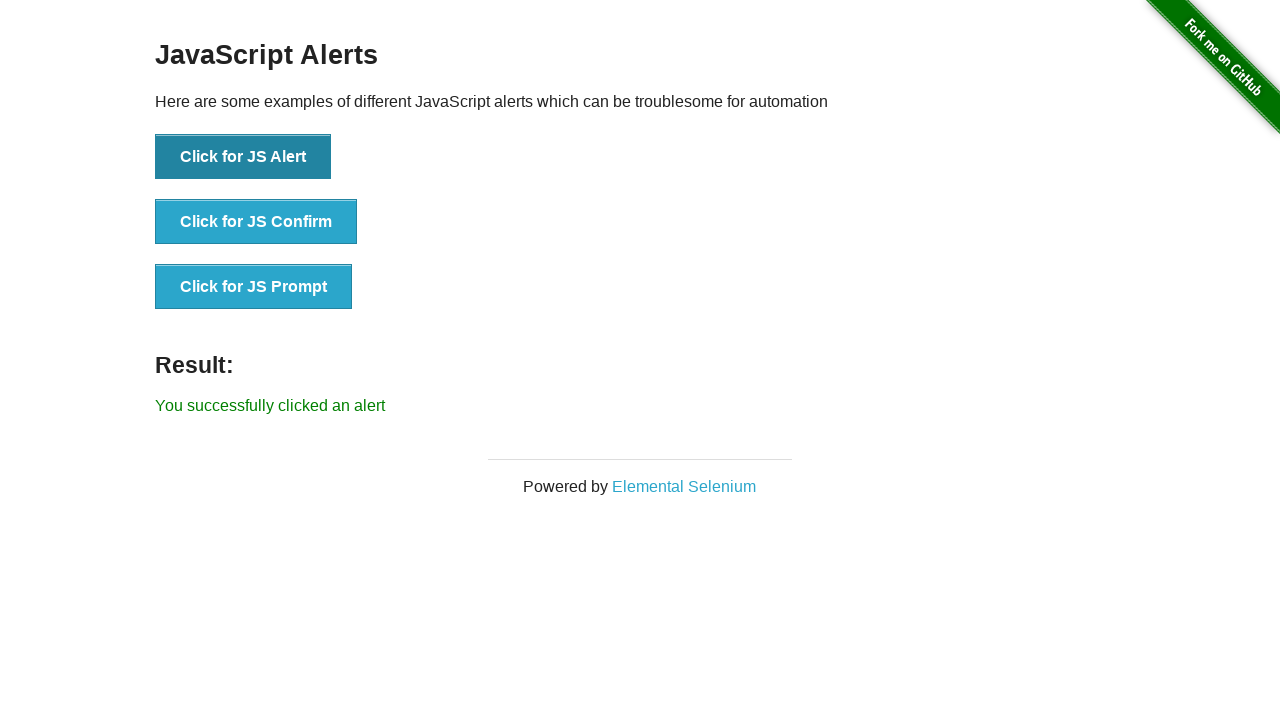

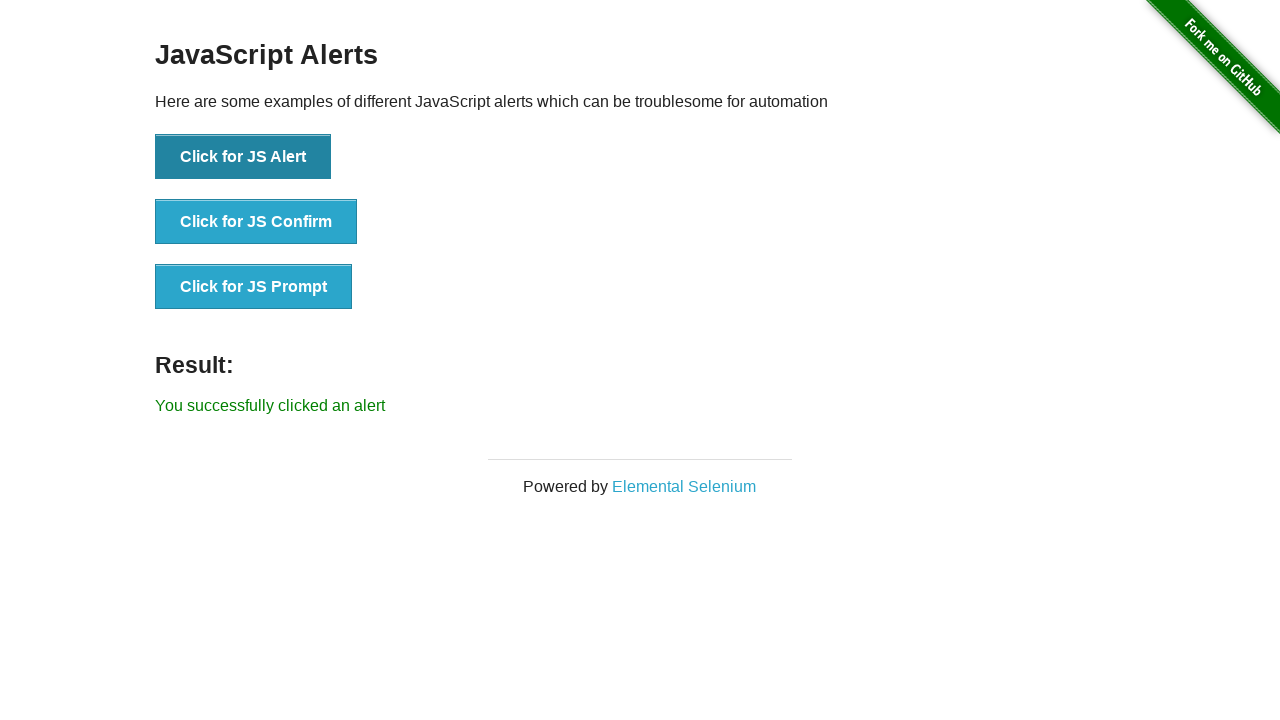